Tests various UI elements on the Bootswatch default theme page by clicking a button, interacting with a heading, selecting a radio button, and checking a checkbox.

Starting URL: https://bootswatch.com/default

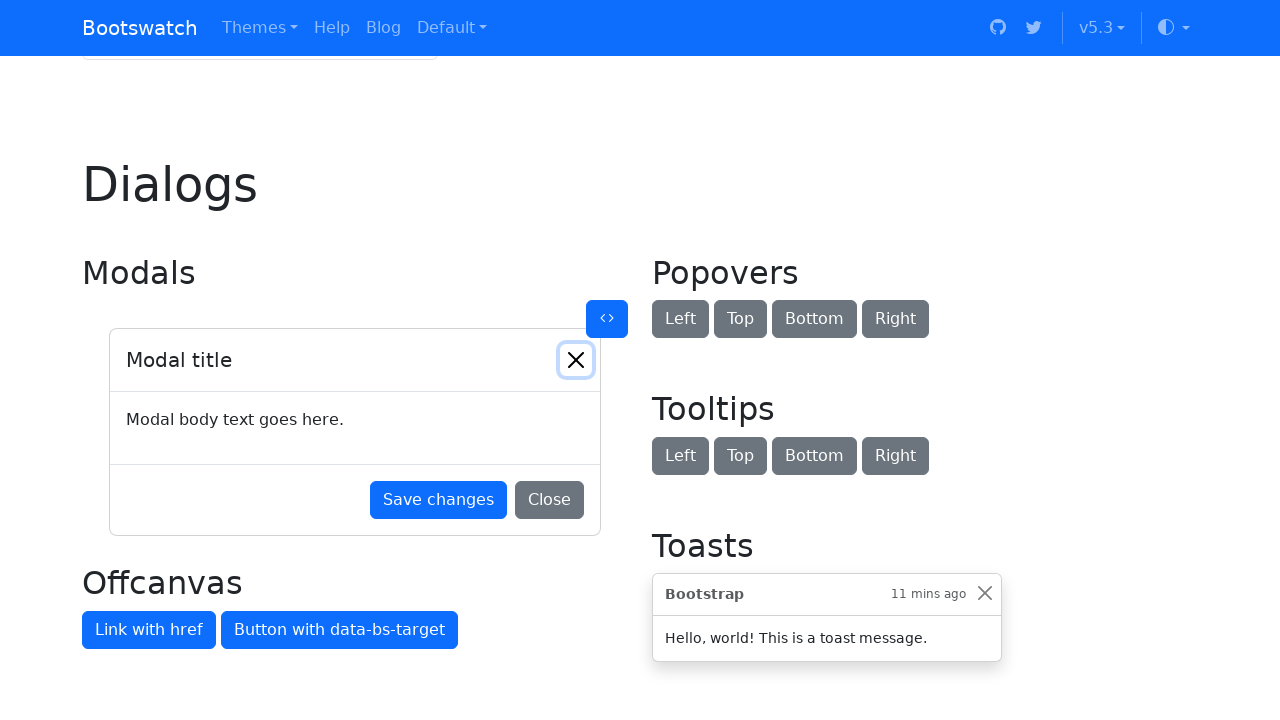

Clicked the Default Button at (320, 360) on internal:role=button[name="Default Button"i]
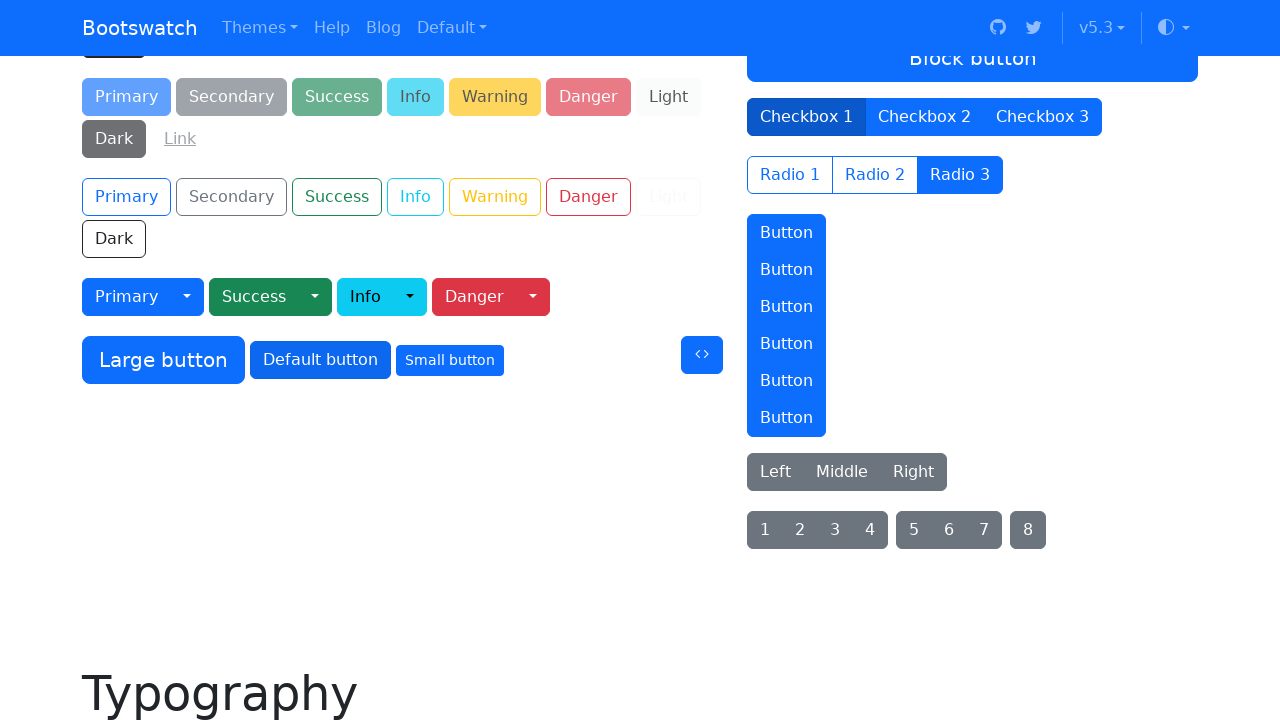

Heading 2 is visible and loaded
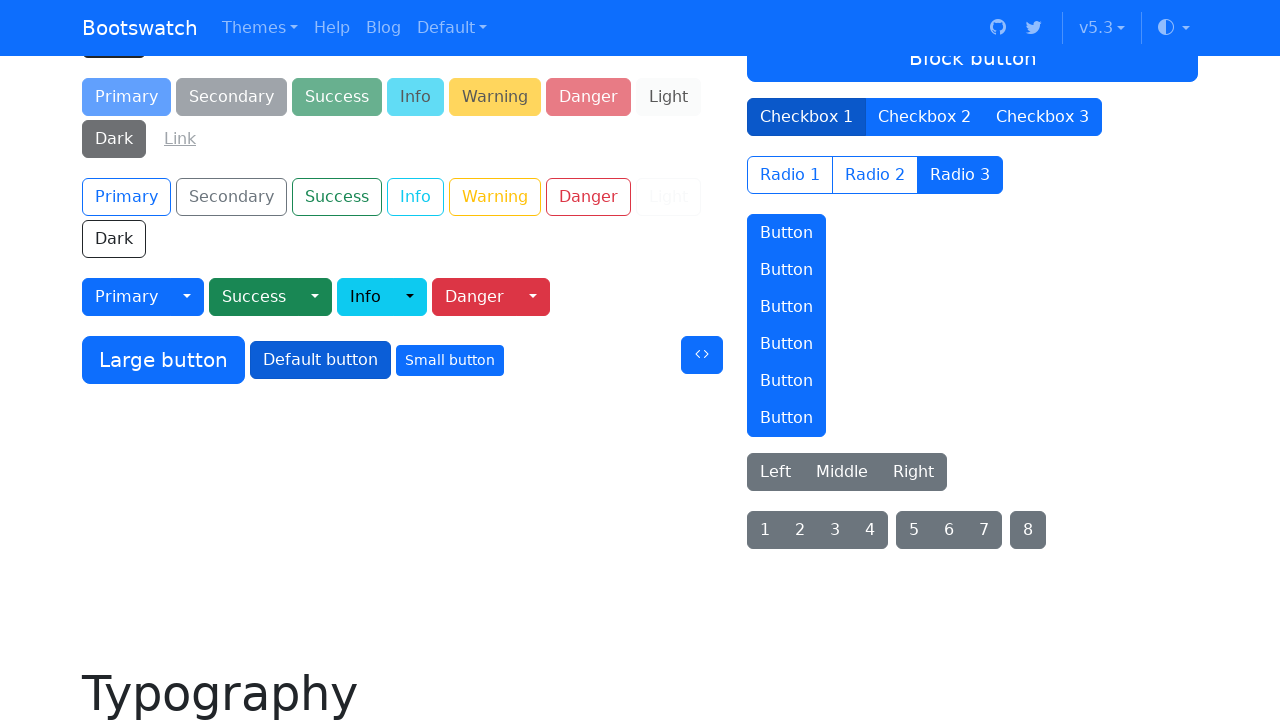

Selected the second radio option at (90, 361) on internal:role=radio[name="Option two can be something else and selecting it will
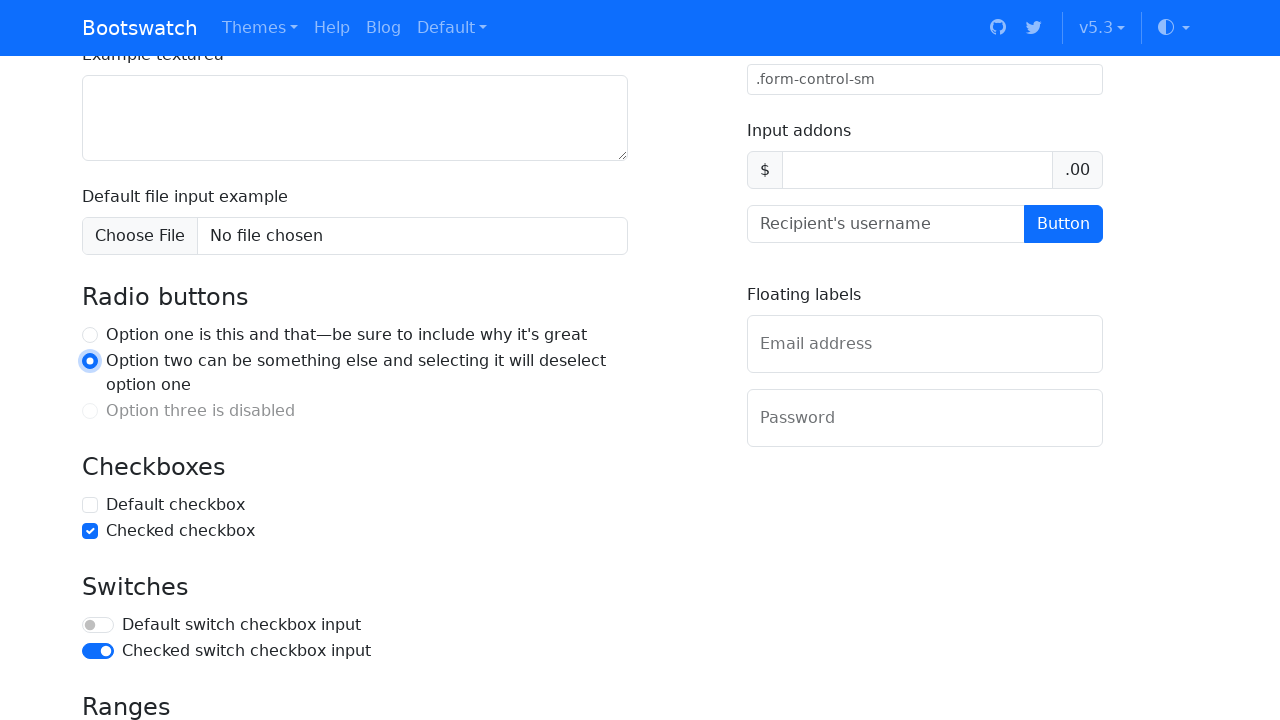

Checked the default checkbox at (90, 505) on internal:role=checkbox[name="Default checkbox"i]
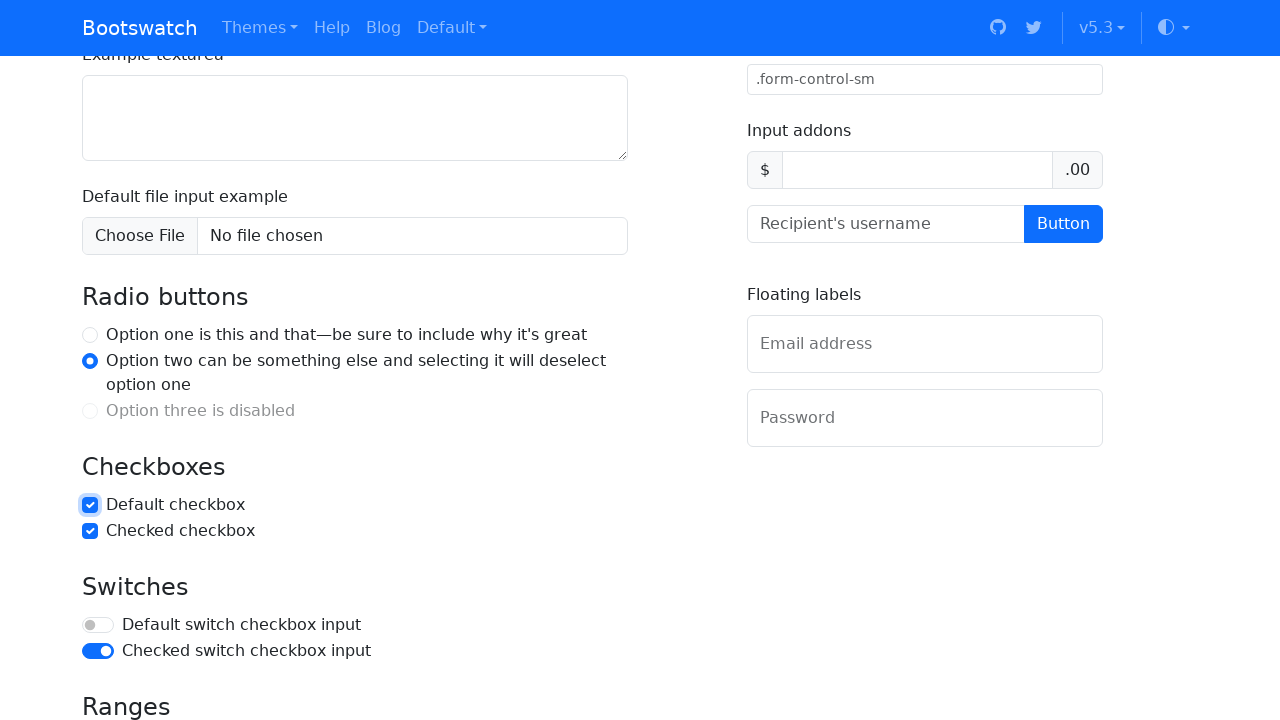

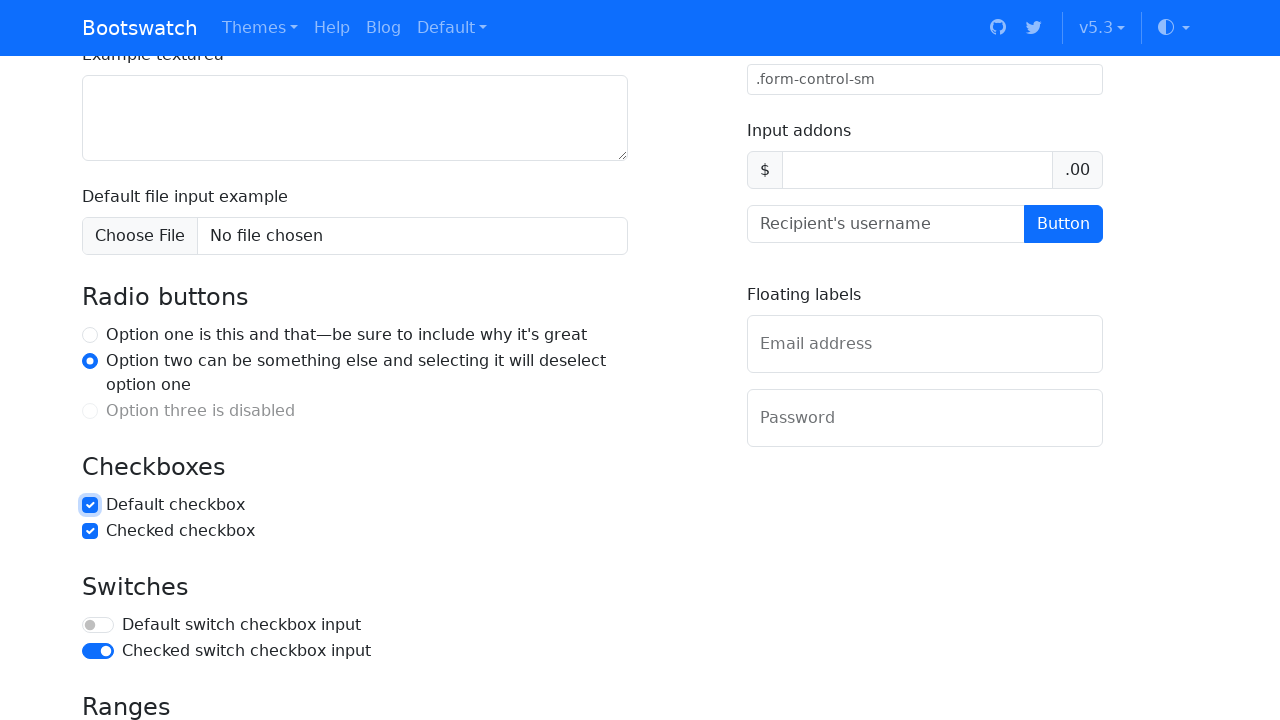